Tests that pressing Escape cancels edits to a todo item

Starting URL: https://demo.playwright.dev/todomvc

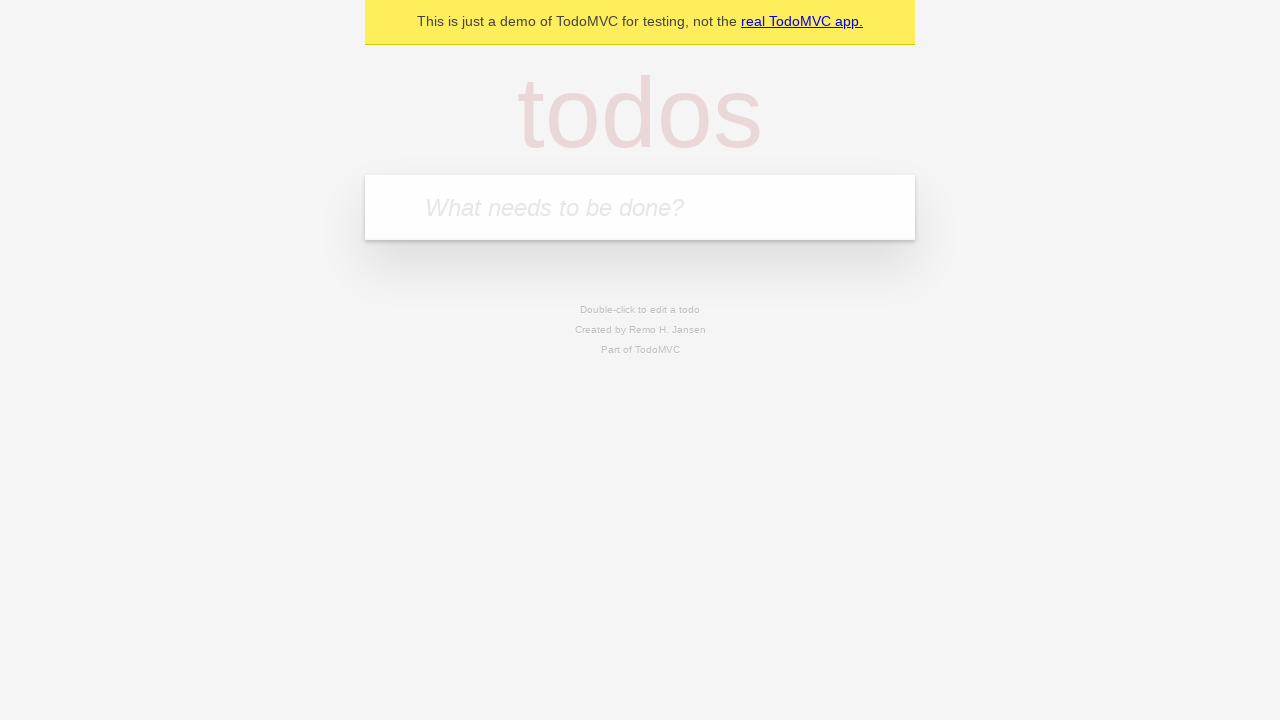

Filled first todo input with 'buy some cheese' on .new-todo
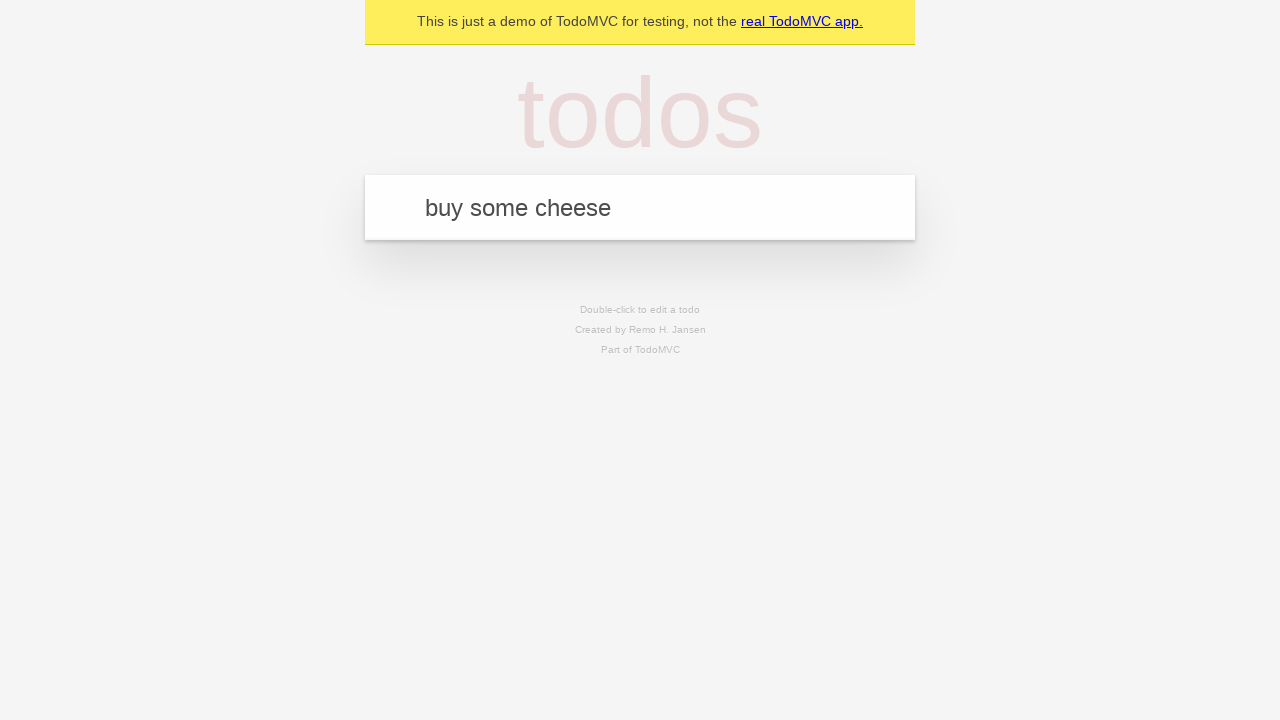

Pressed Enter to create first todo on .new-todo
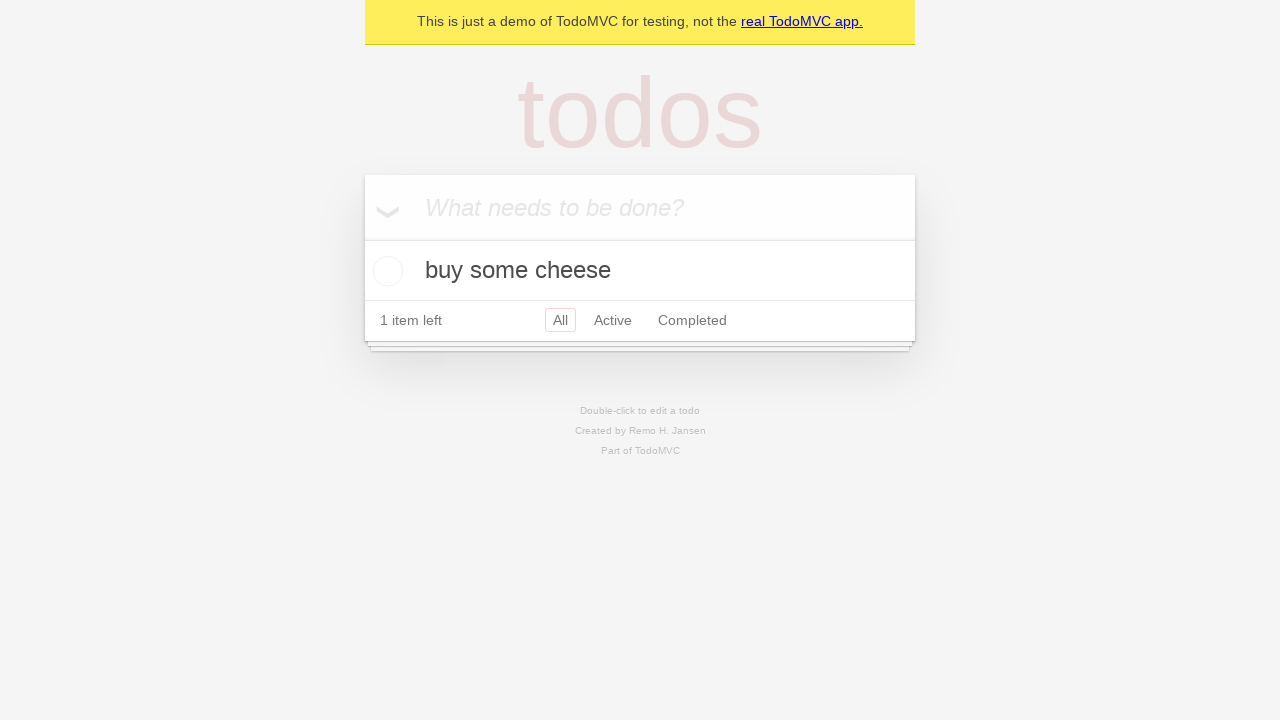

Filled second todo input with 'feed the cat' on .new-todo
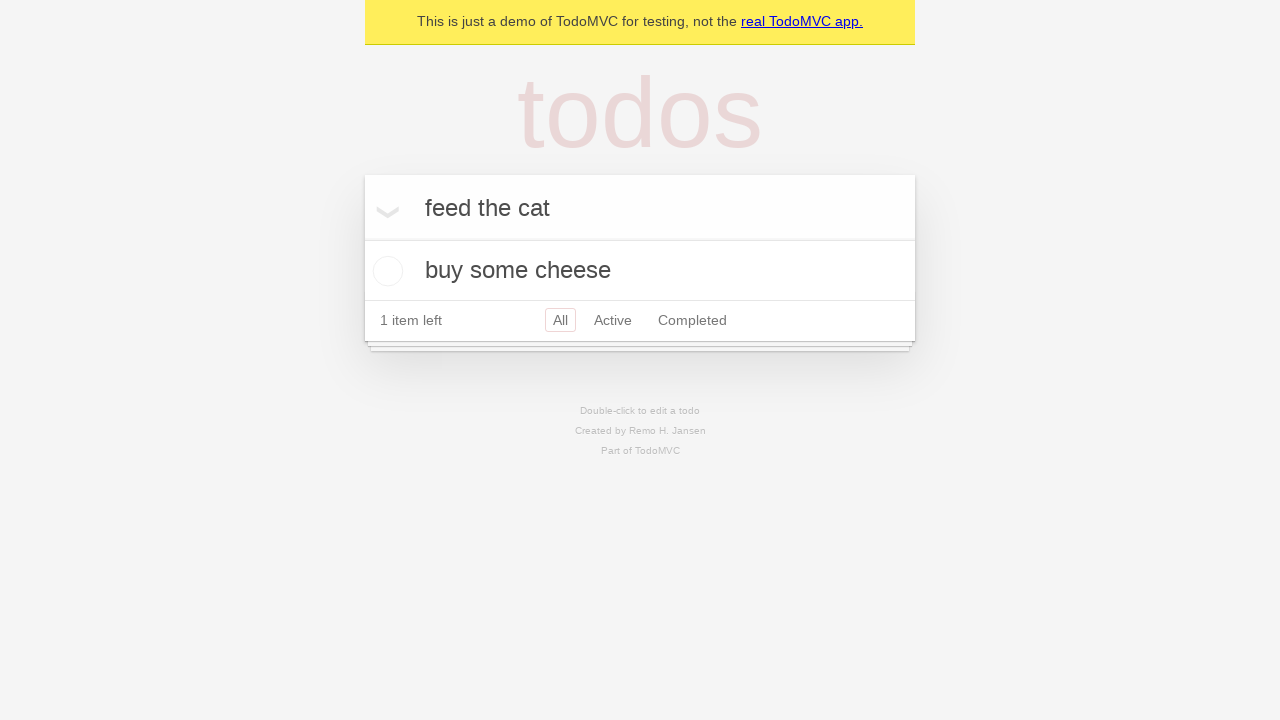

Pressed Enter to create second todo on .new-todo
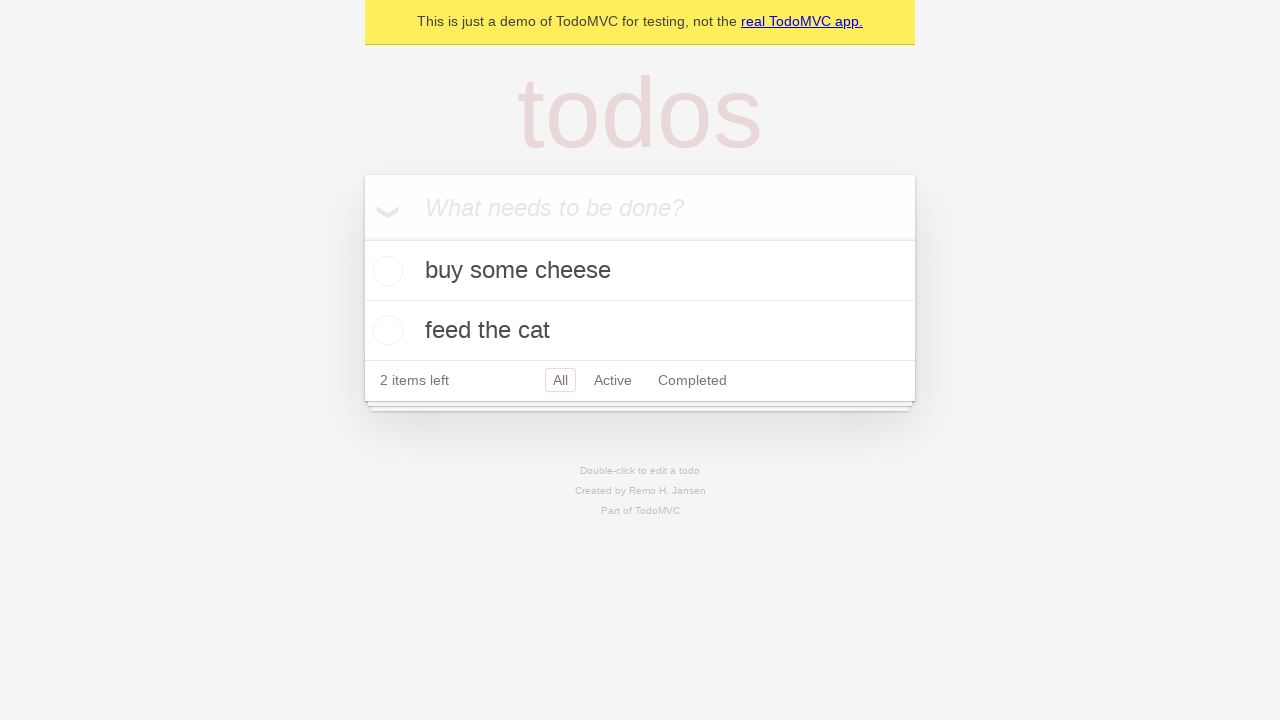

Filled third todo input with 'book a doctors appointment' on .new-todo
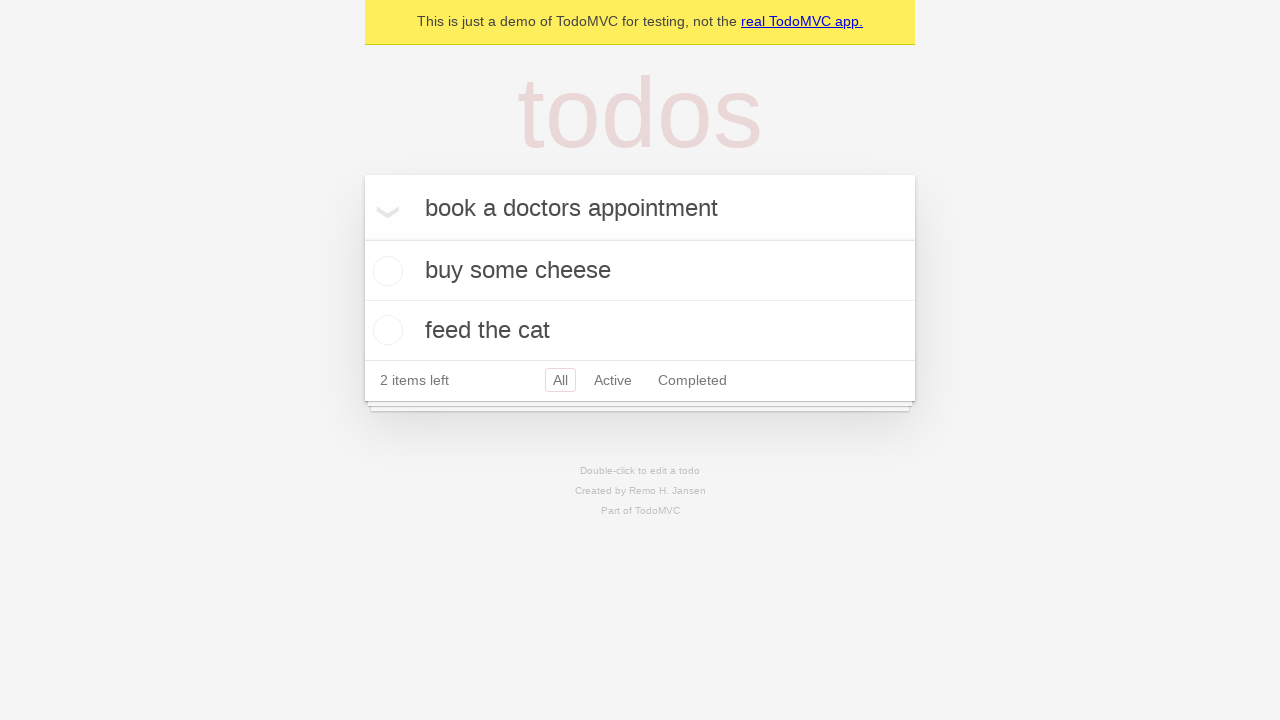

Pressed Enter to create third todo on .new-todo
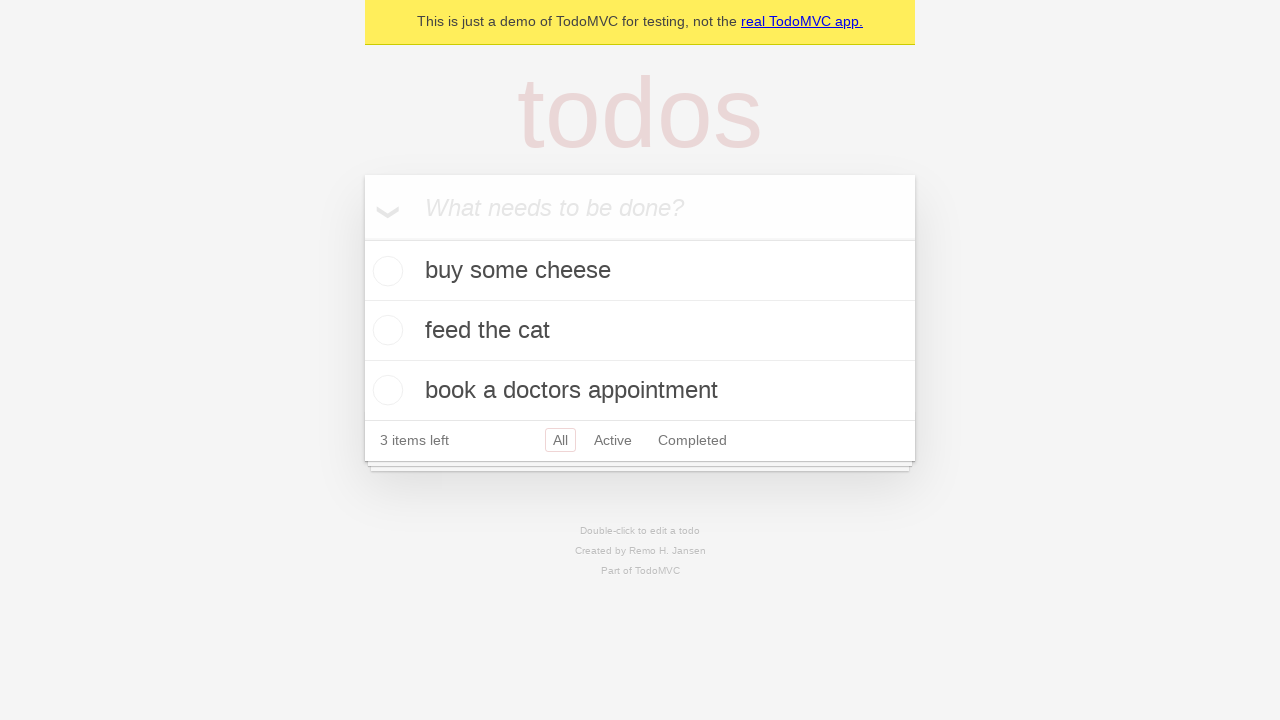

Located all todo items in the list
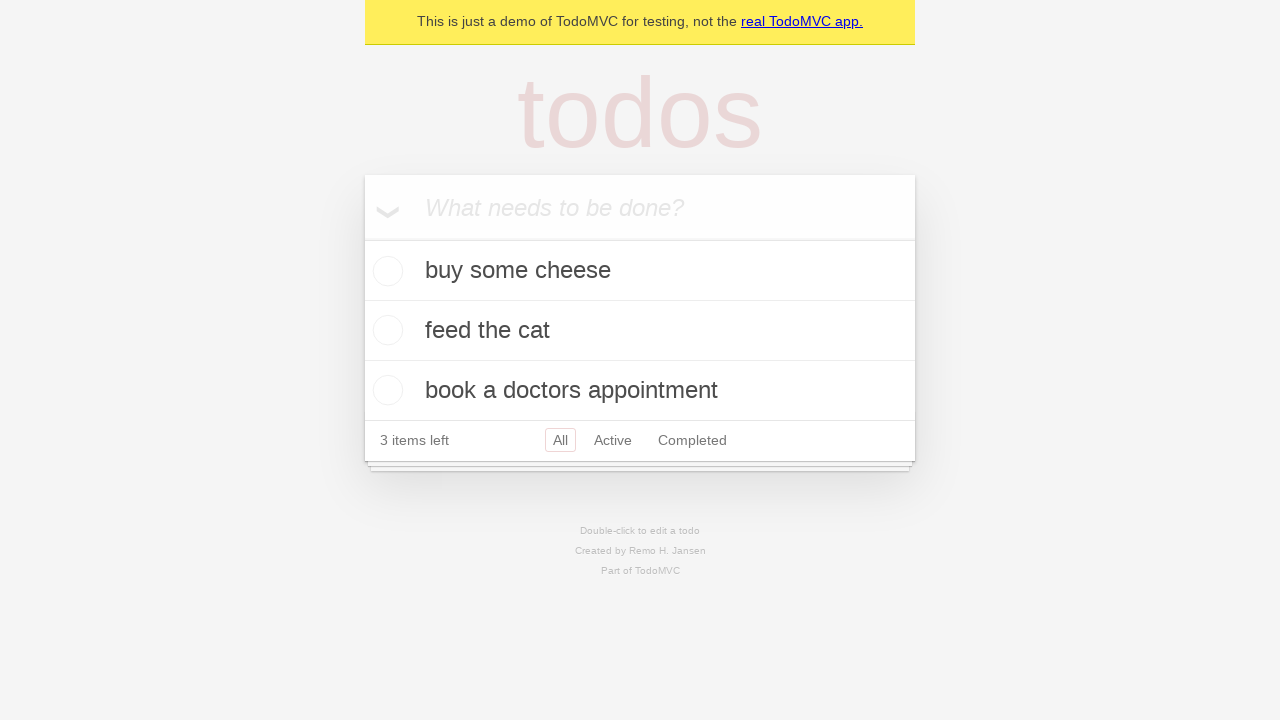

Double-clicked second todo item to enter edit mode at (640, 331) on .todo-list li >> nth=1
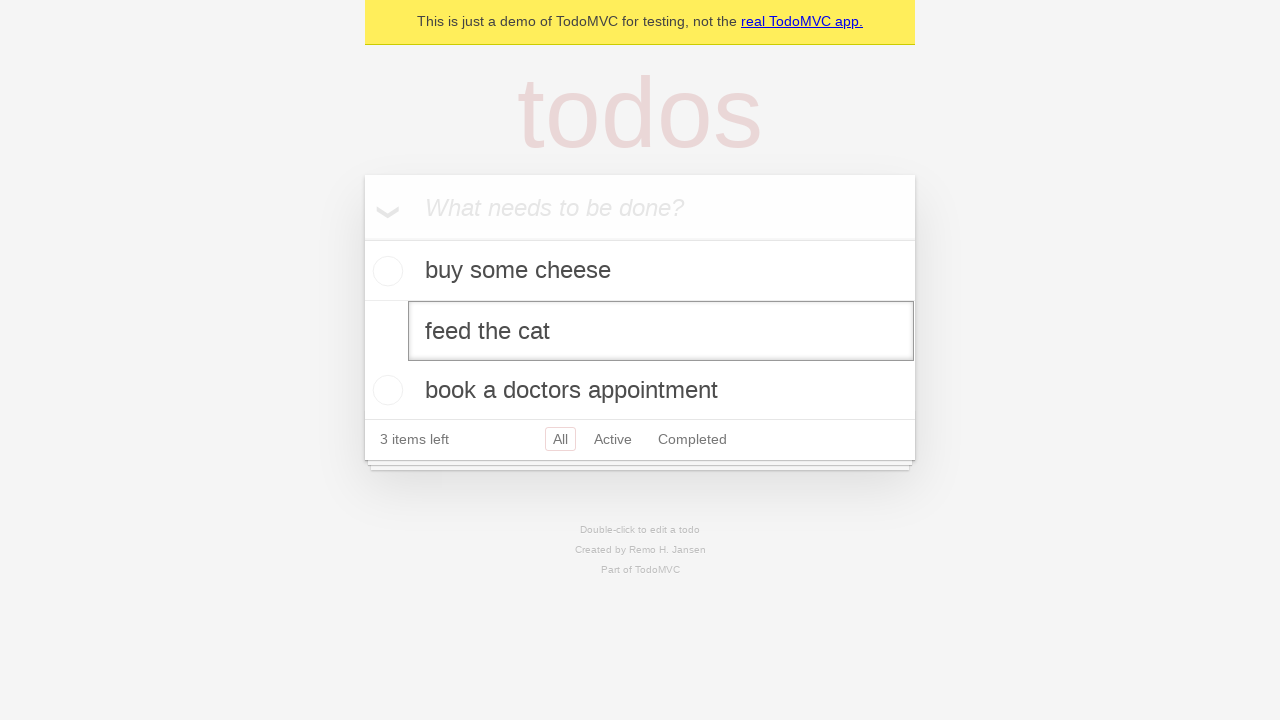

Pressed Escape key to cancel edit on second todo item on .todo-list li >> nth=1 >> .edit
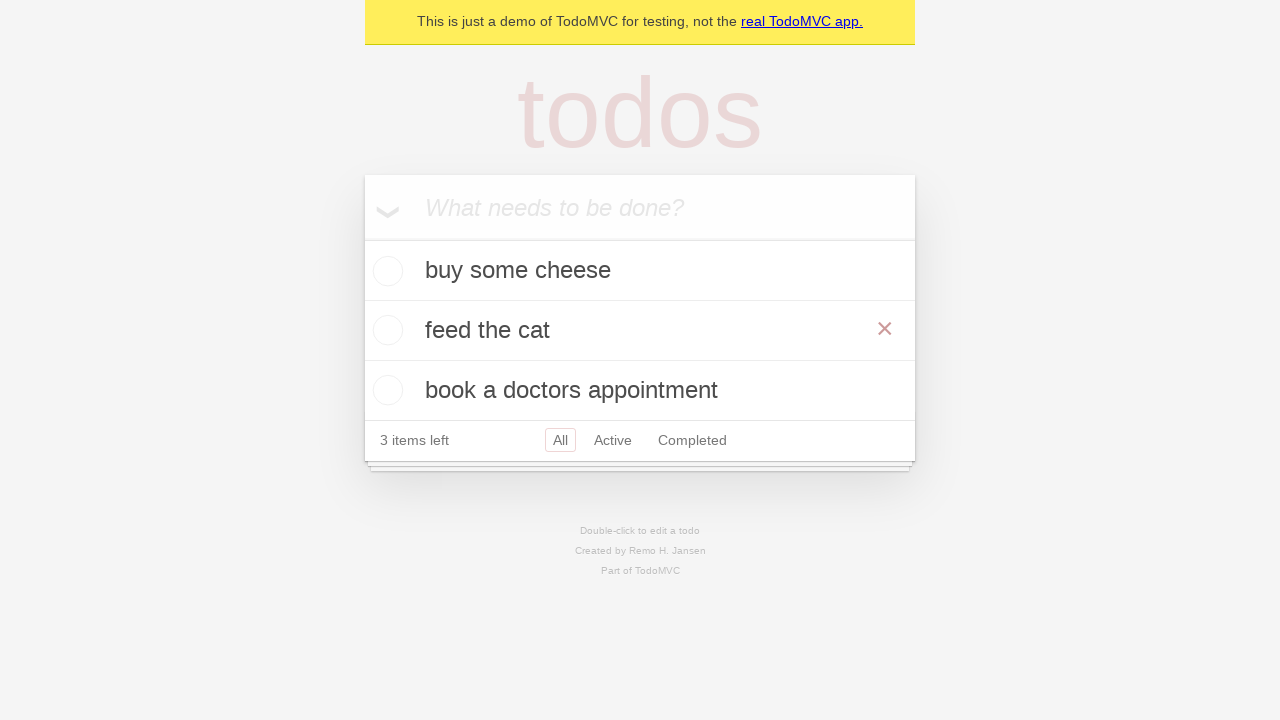

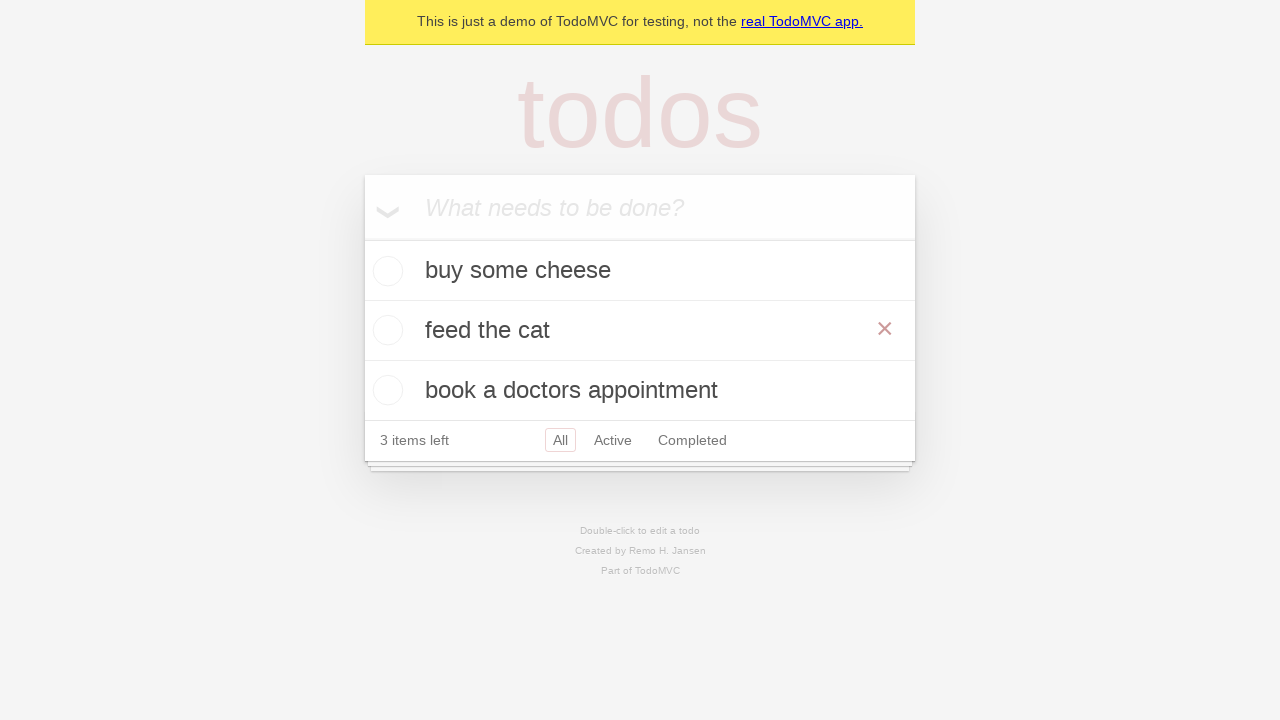